Tests multi-select dropdown functionality by selecting multiple options using different methods (visible text, index, value) and then deselecting an option

Starting URL: https://v1.training-support.net/selenium/selects

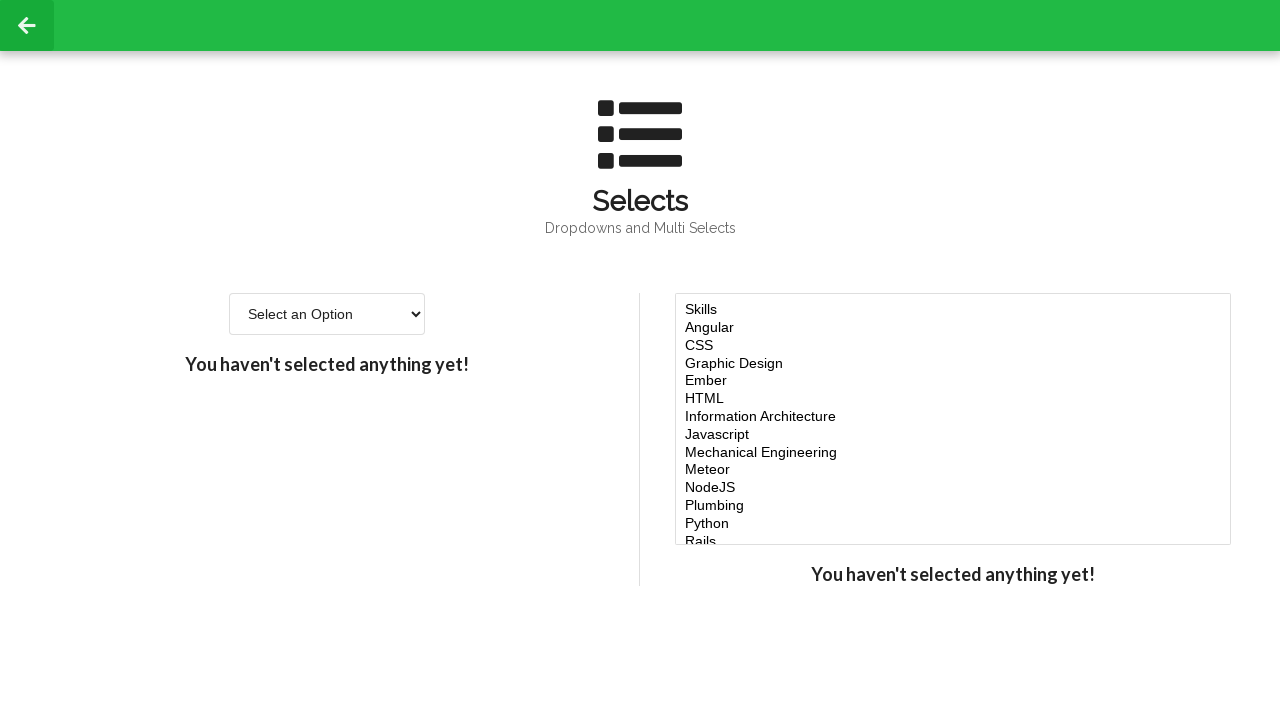

Located the multi-select dropdown element
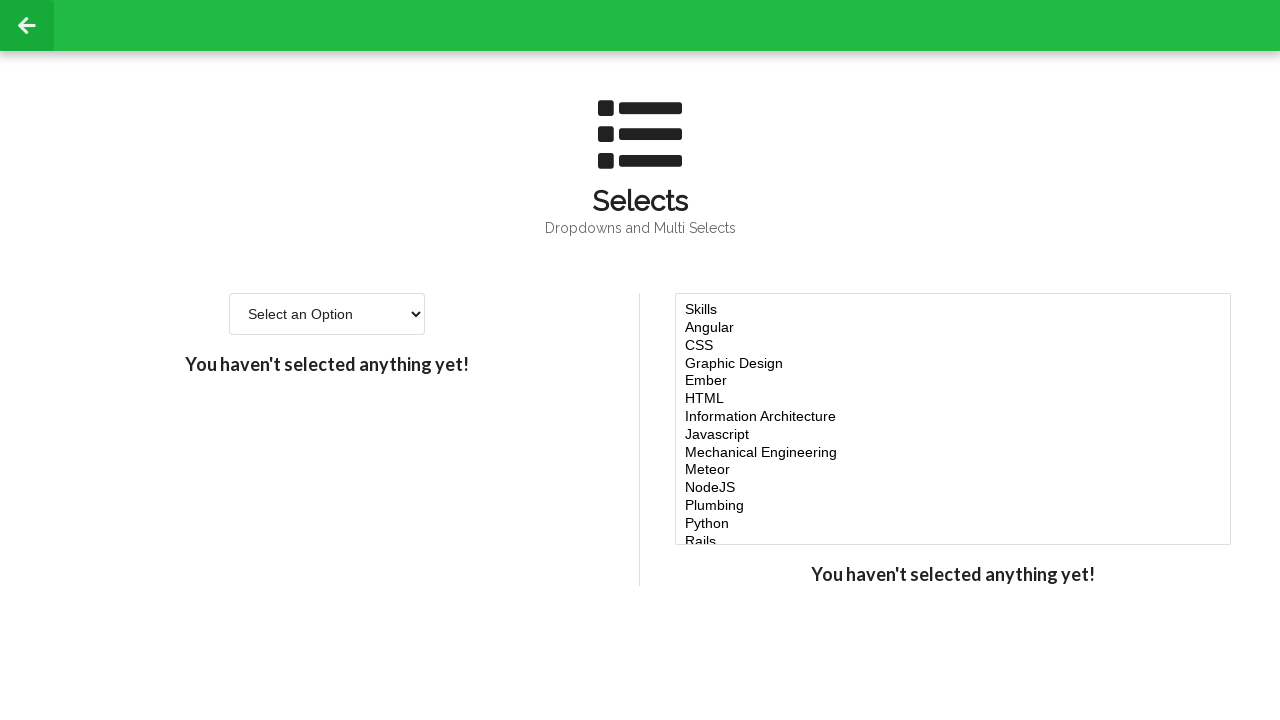

Selected 'Javascript' option using visible text on #multi-select
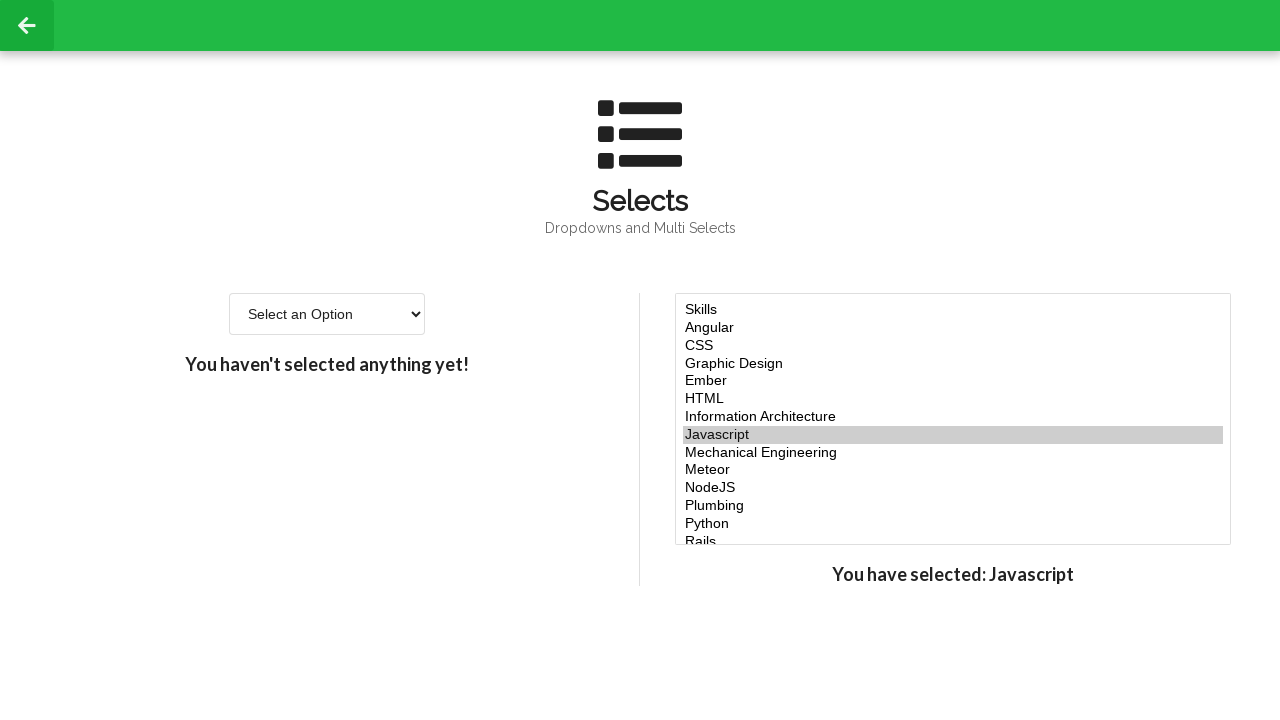

Selected 4th, 5th, and 6th options using index [3, 4, 5] on #multi-select
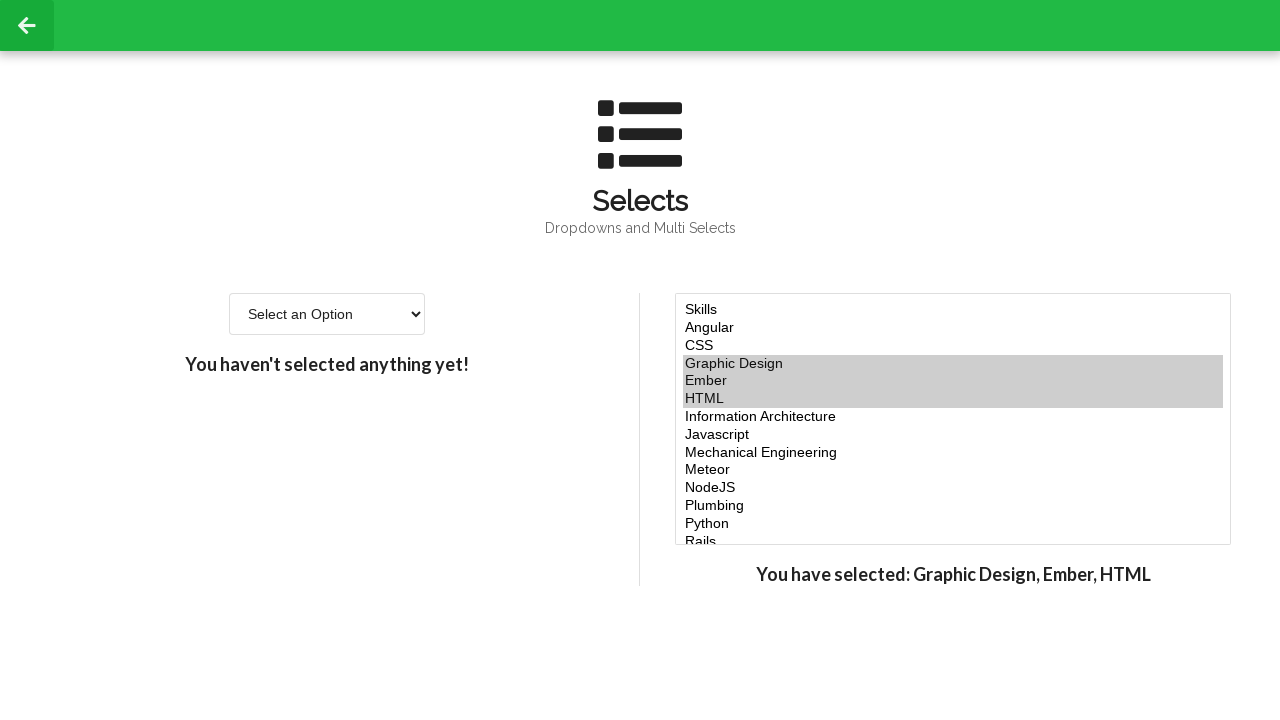

Selected 'NodeJS' option using value 'node' on #multi-select
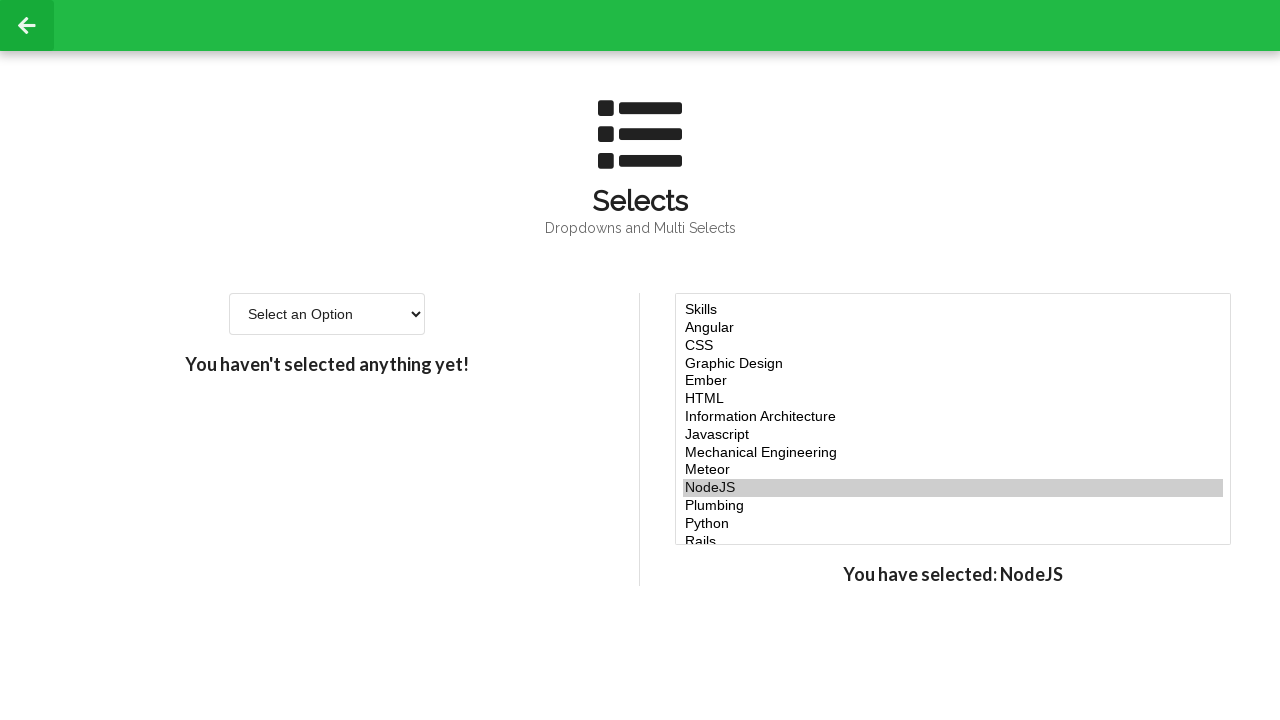

Located all currently checked options
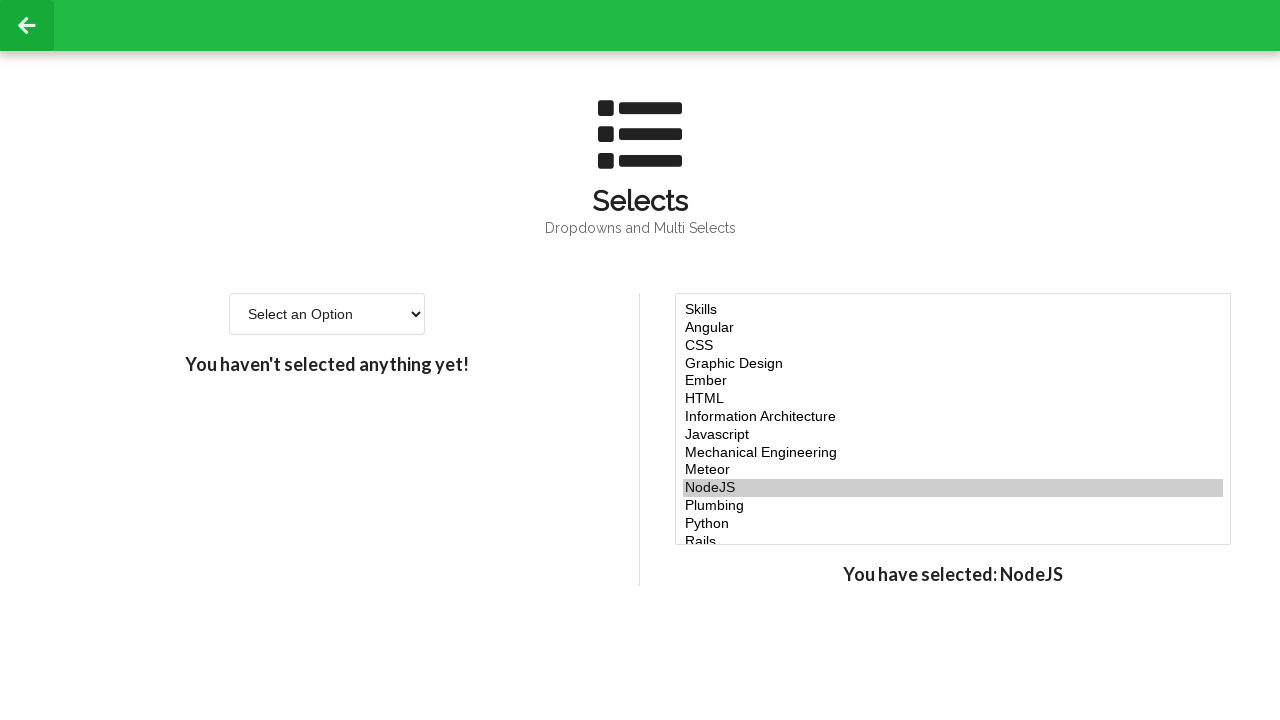

Printed all currently selected options
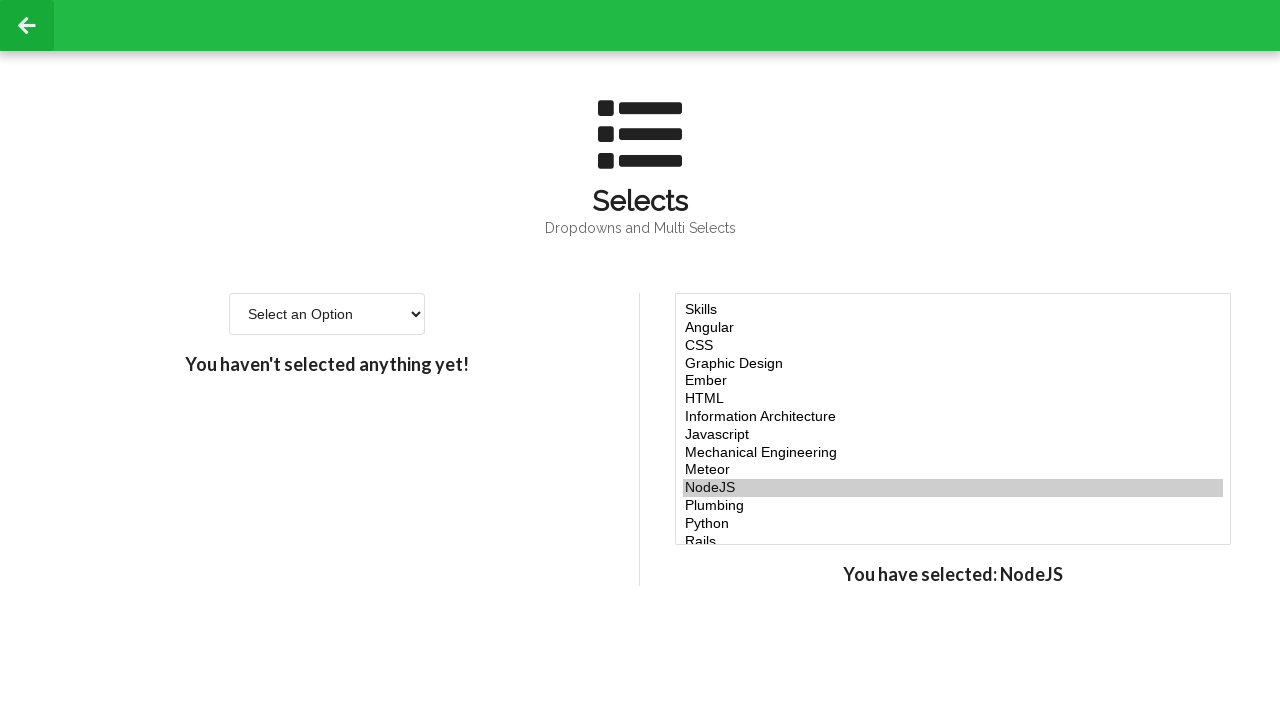

Evaluated dropdown to get current selected values
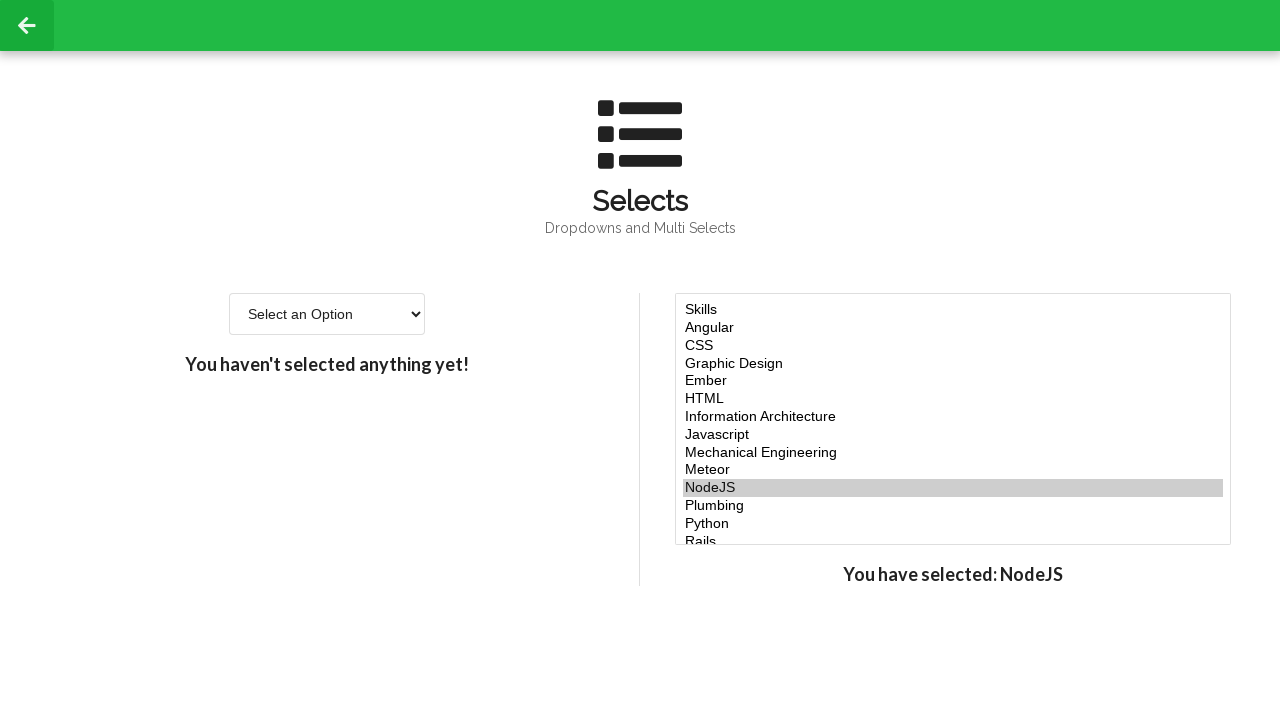

Filtered out the 5th option (index 4) from current values
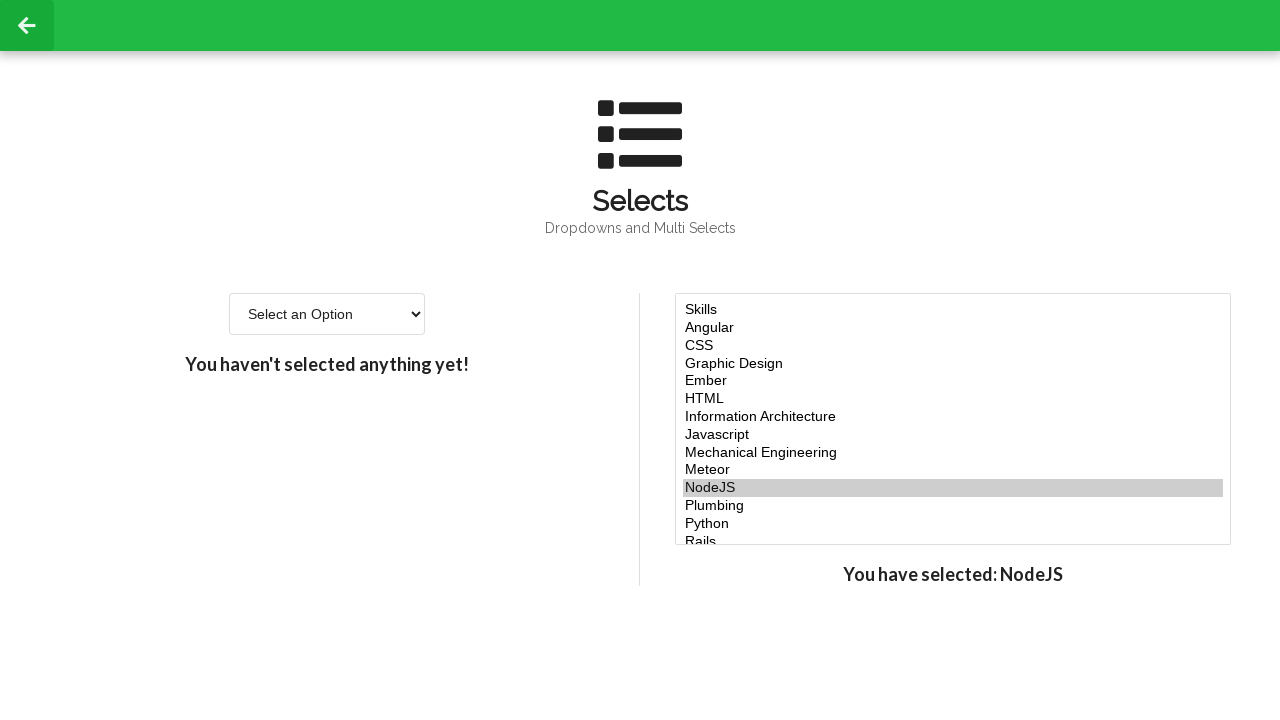

Reselected options excluding the 5th option to deselect it on #multi-select
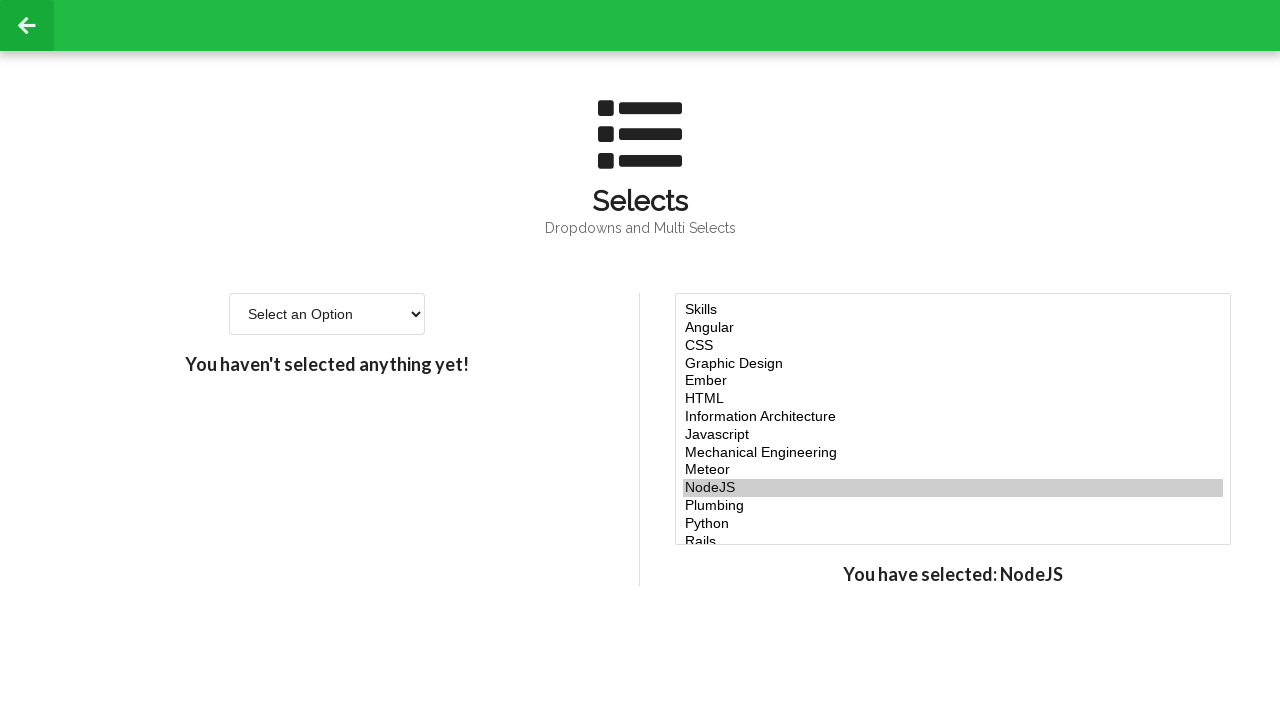

Located all final checked options after deselection
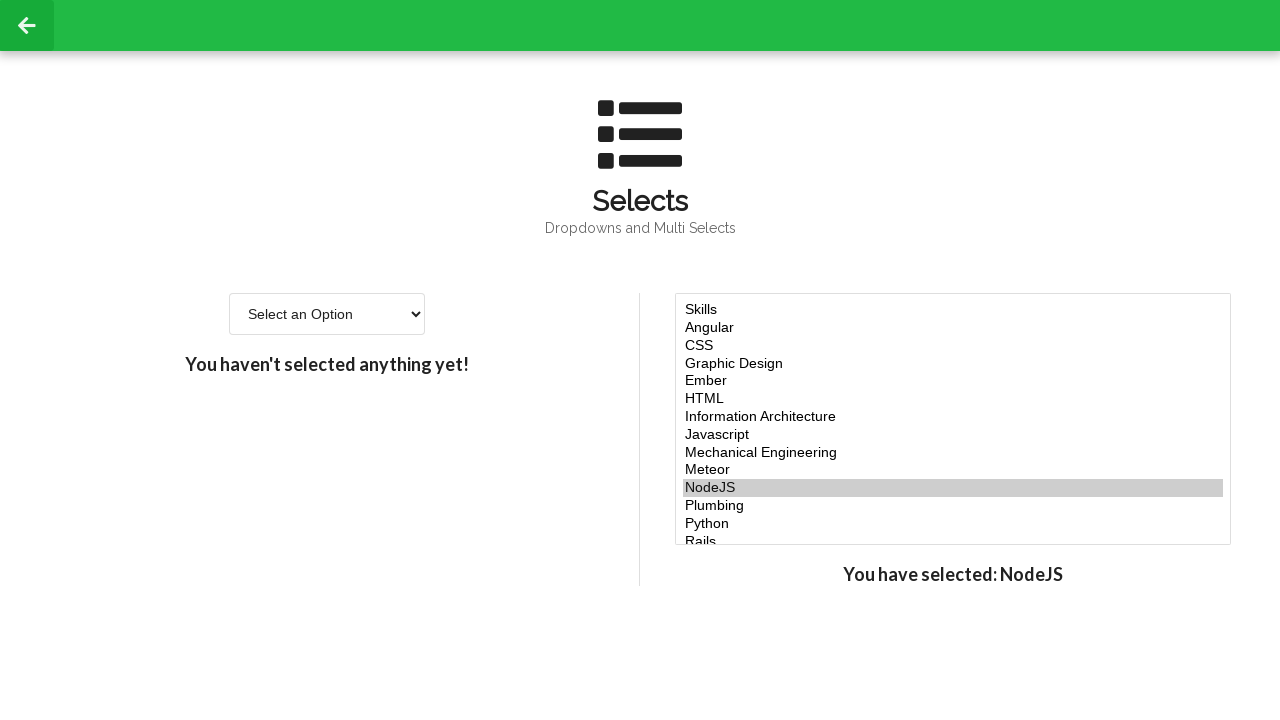

Printed all final selected options after deselecting the 5th option
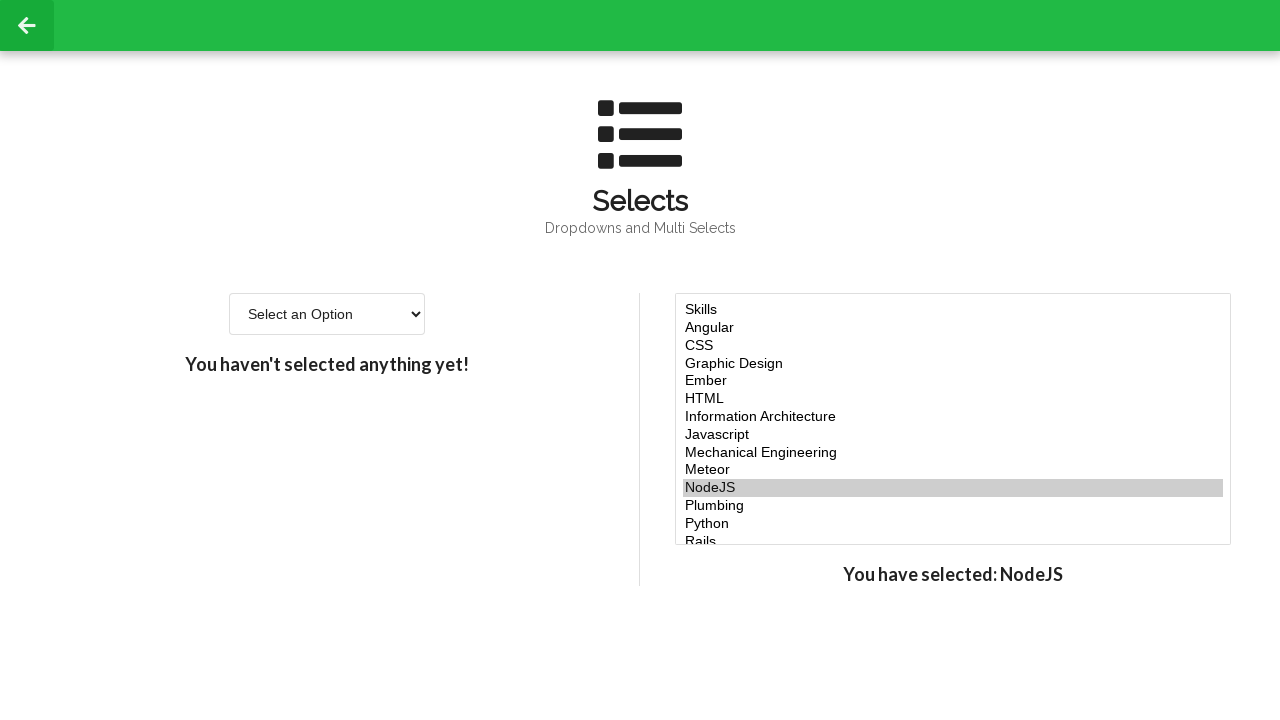

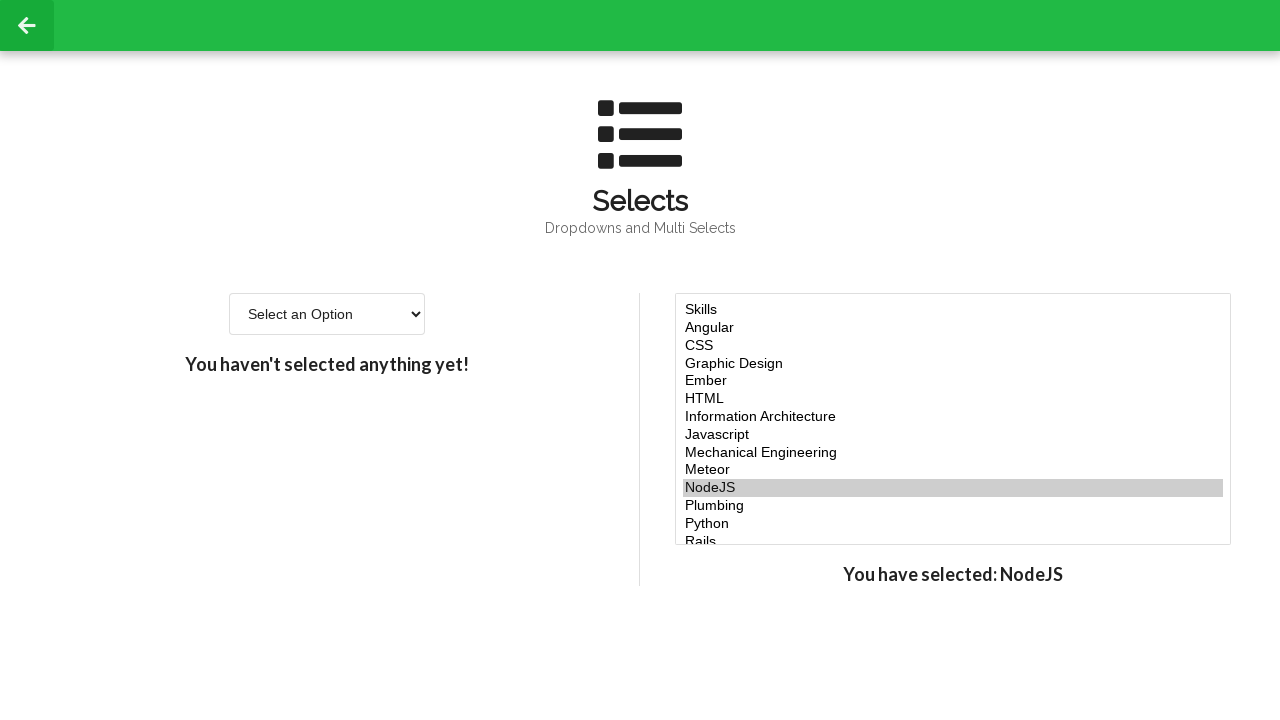